Tests JavaScript alert handling by clicking on different alert buttons and interacting with alerts (accept, dismiss, and send text)

Starting URL: https://the-internet.herokuapp.com/javascript_alerts

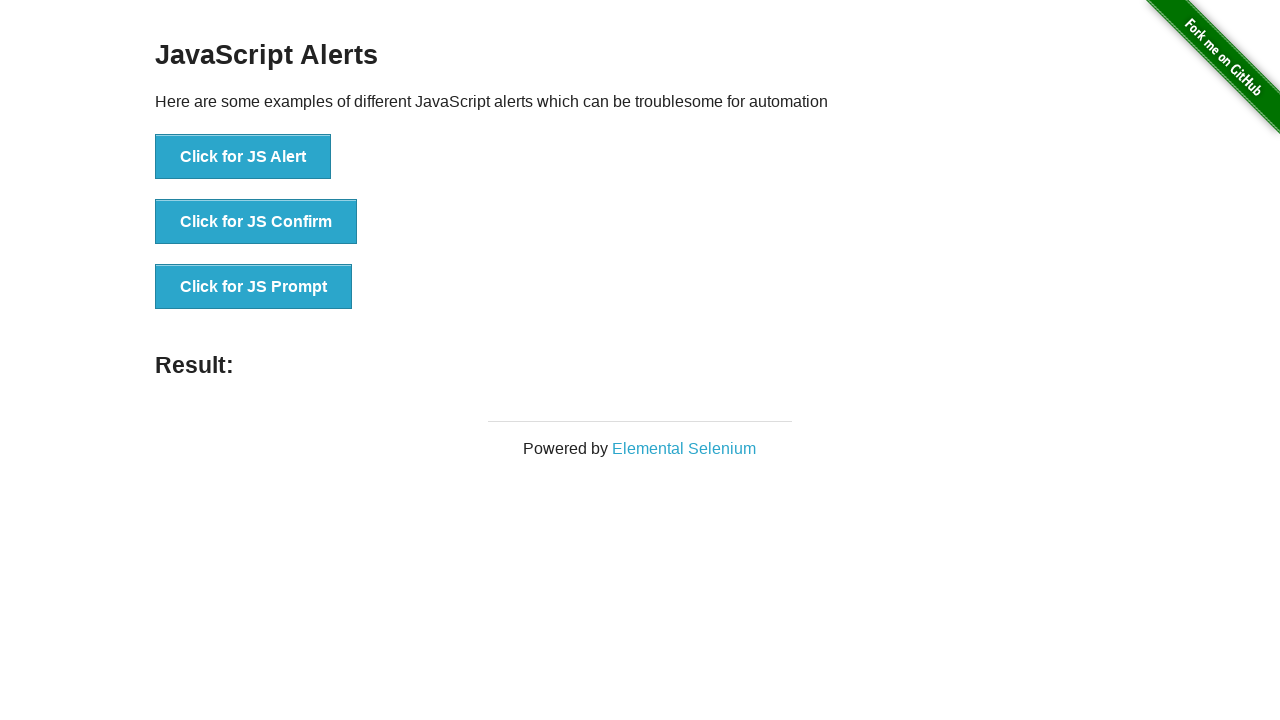

Clicked the first alert button to trigger JavaScript alert at (243, 157) on button[onclick='jsAlert()']
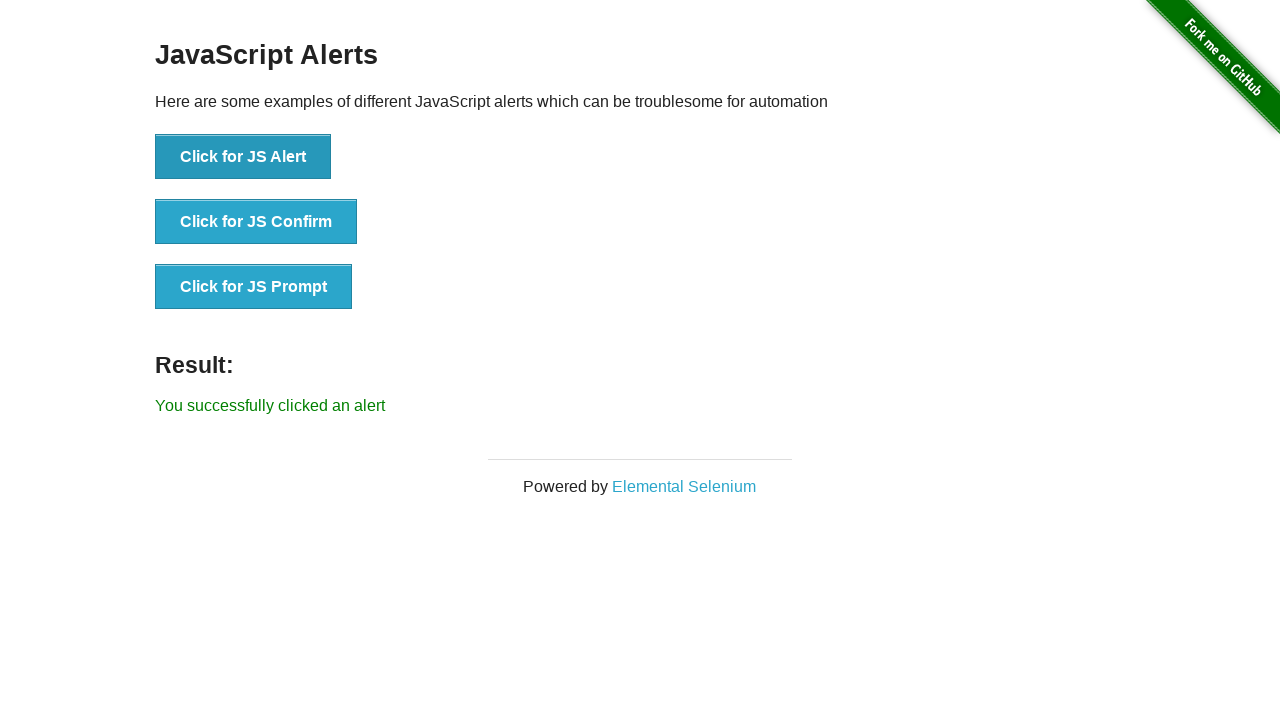

Set up dialog handler to accept alerts
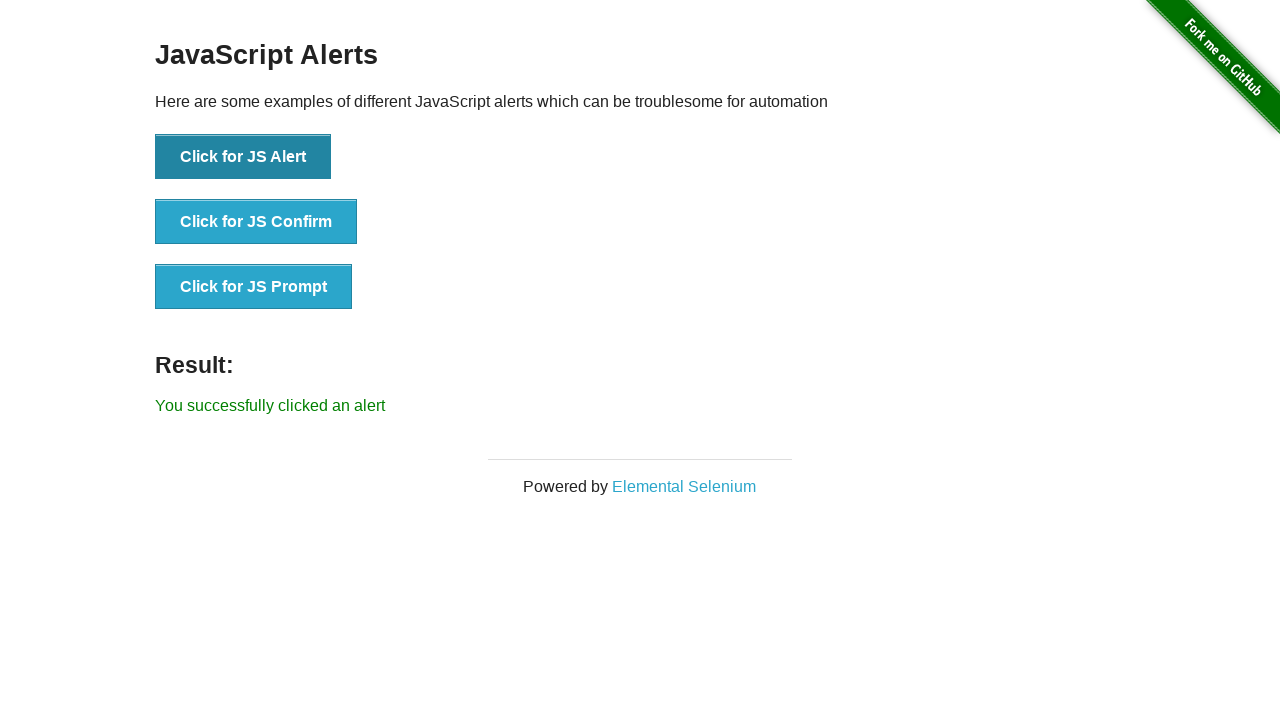

Clicked the second alert button to trigger confirm dialog at (256, 222) on button[onclick='jsConfirm()']
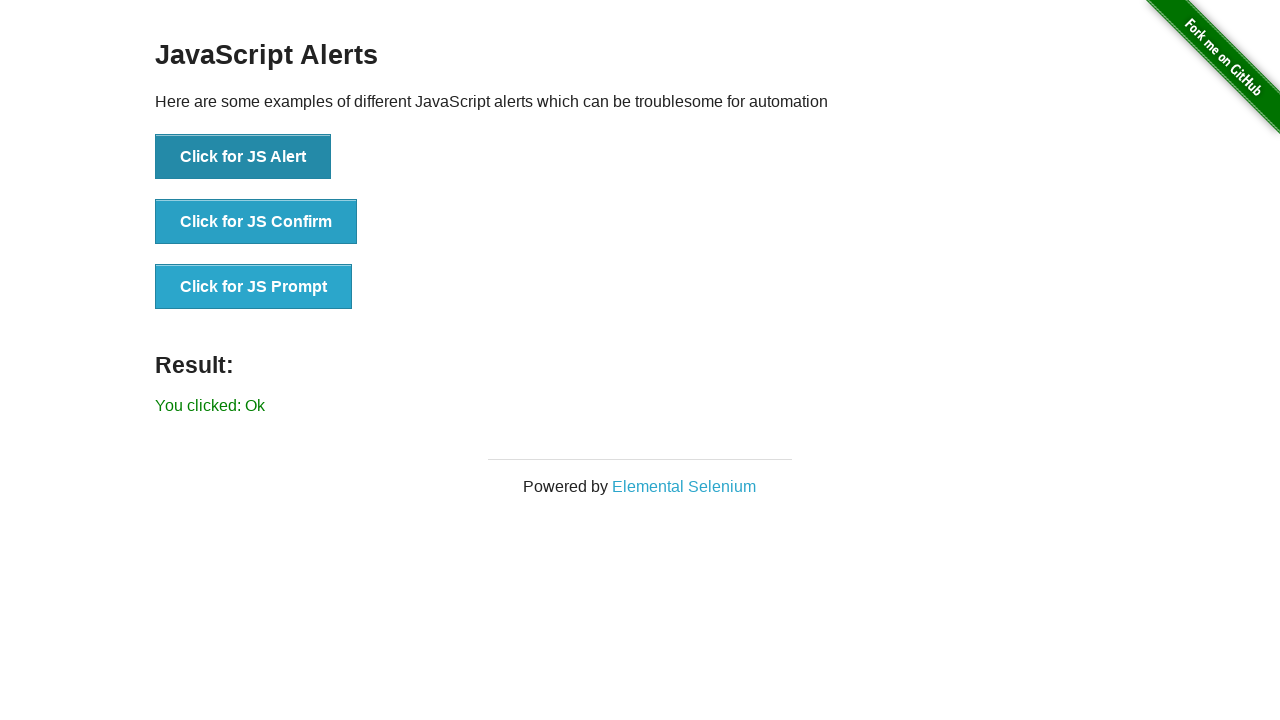

Accepted the confirm dialog using the dialog handler
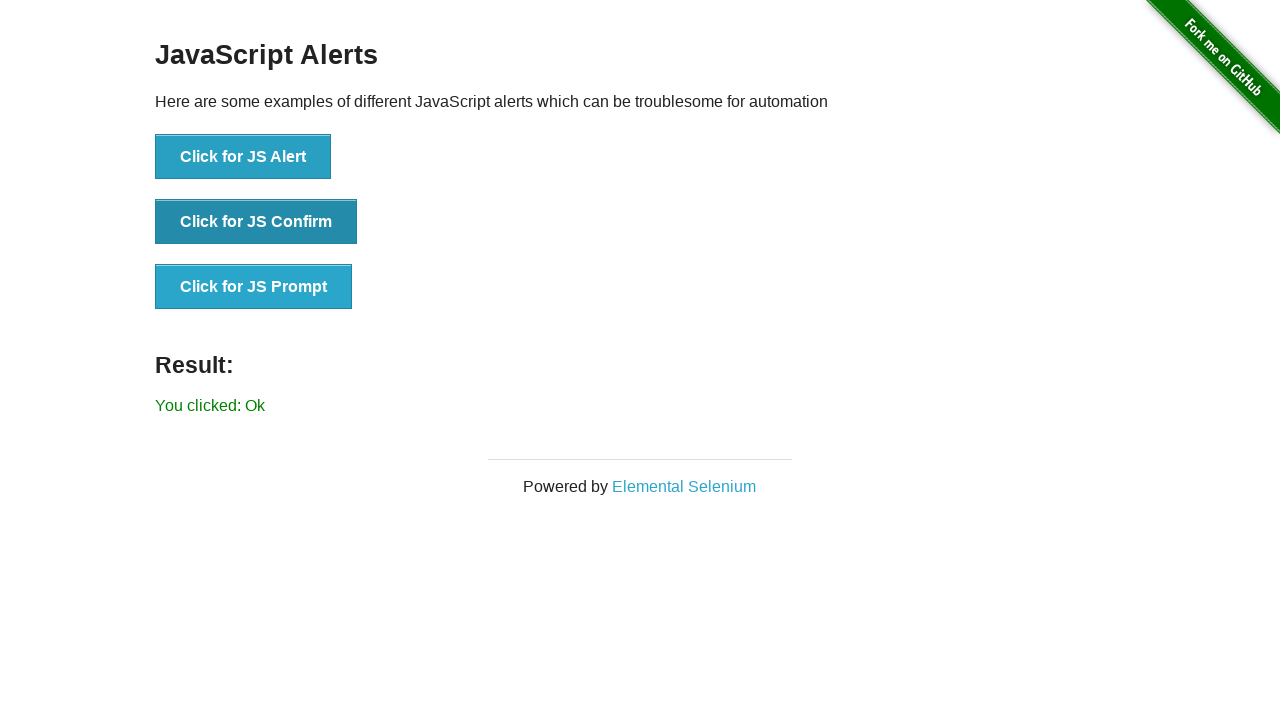

Clicked the third alert button to trigger prompt dialog at (254, 287) on button[onclick='jsPrompt()']
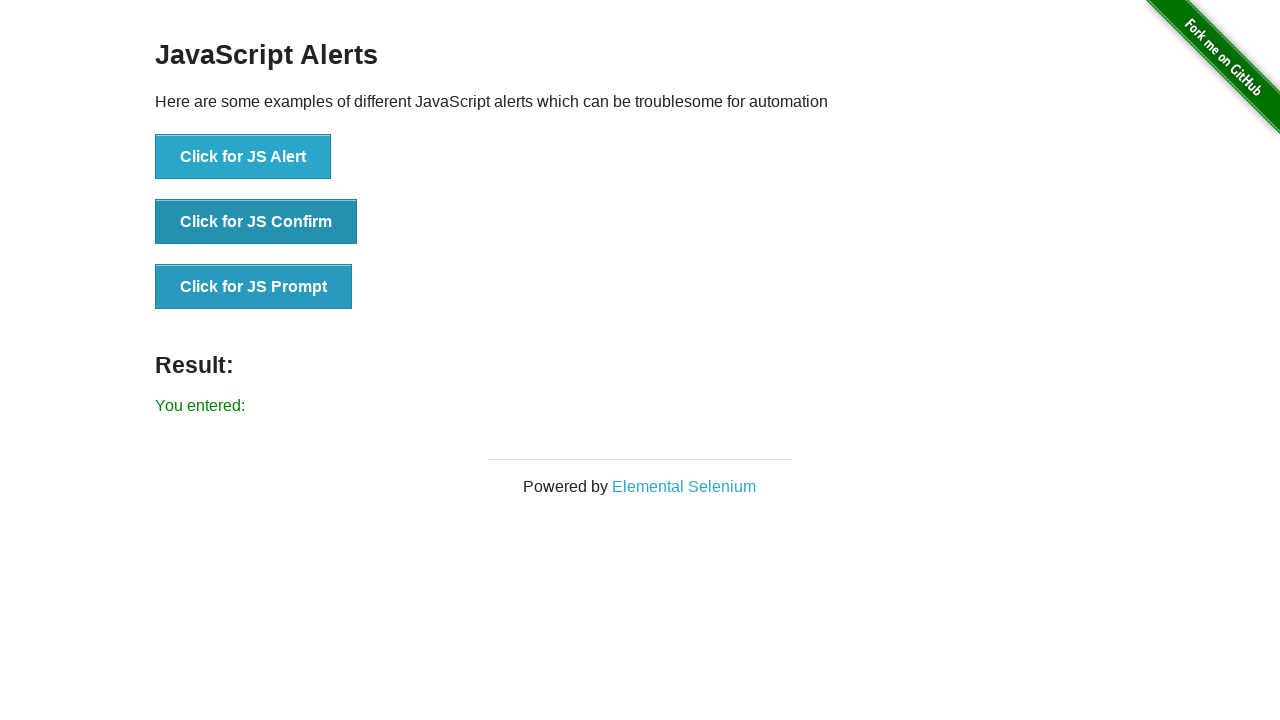

Set up dialog handler to accept prompt with text input 'welcome'
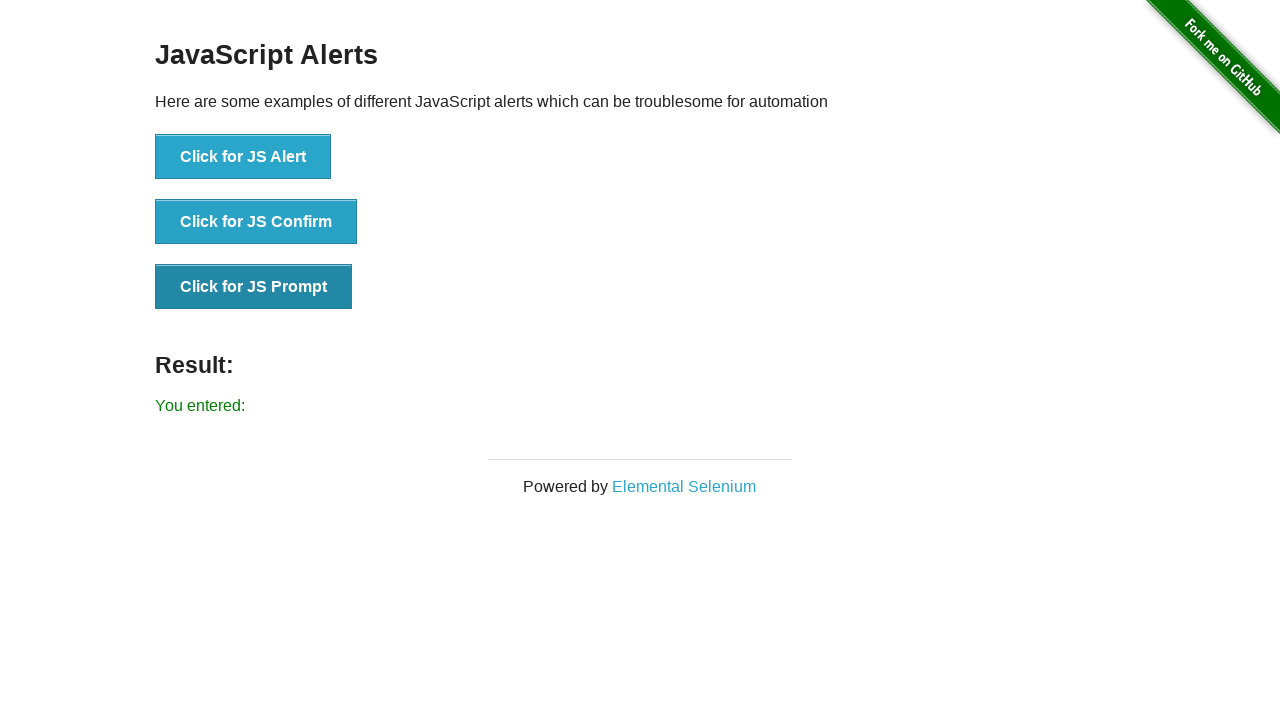

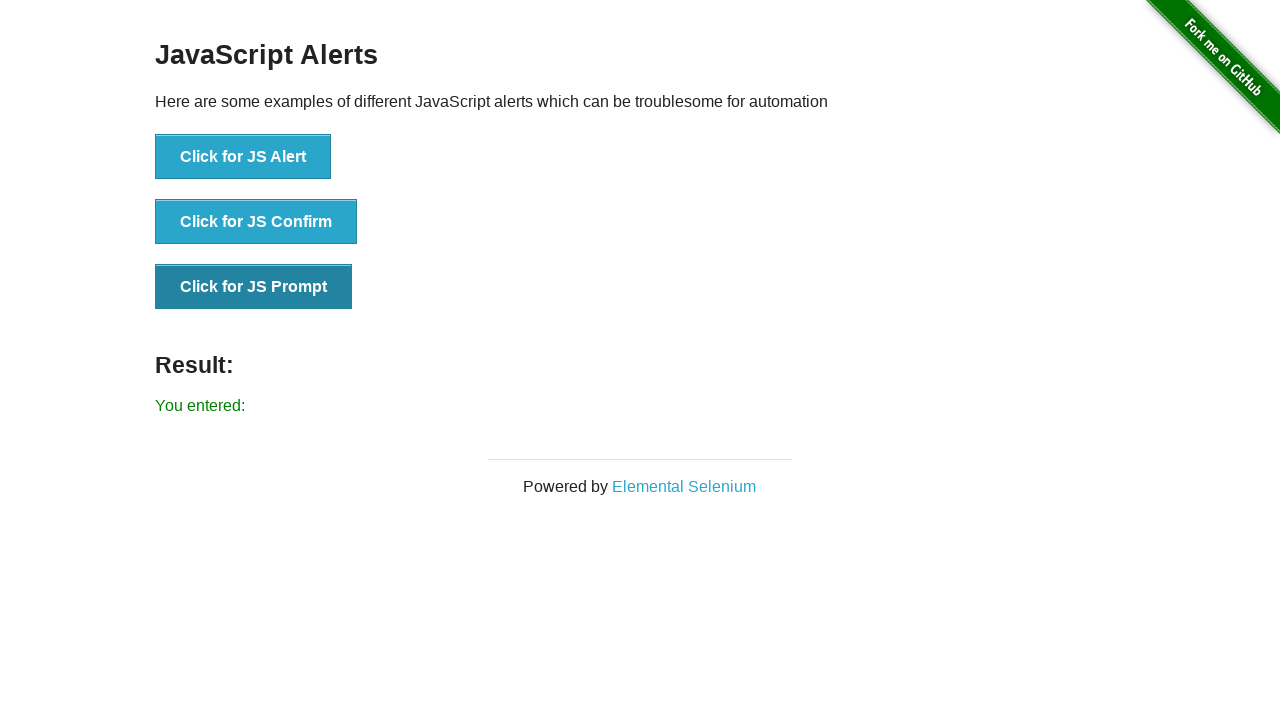